Tests navigating through all filter views and returning to show all items

Starting URL: https://demo.playwright.dev/todomvc

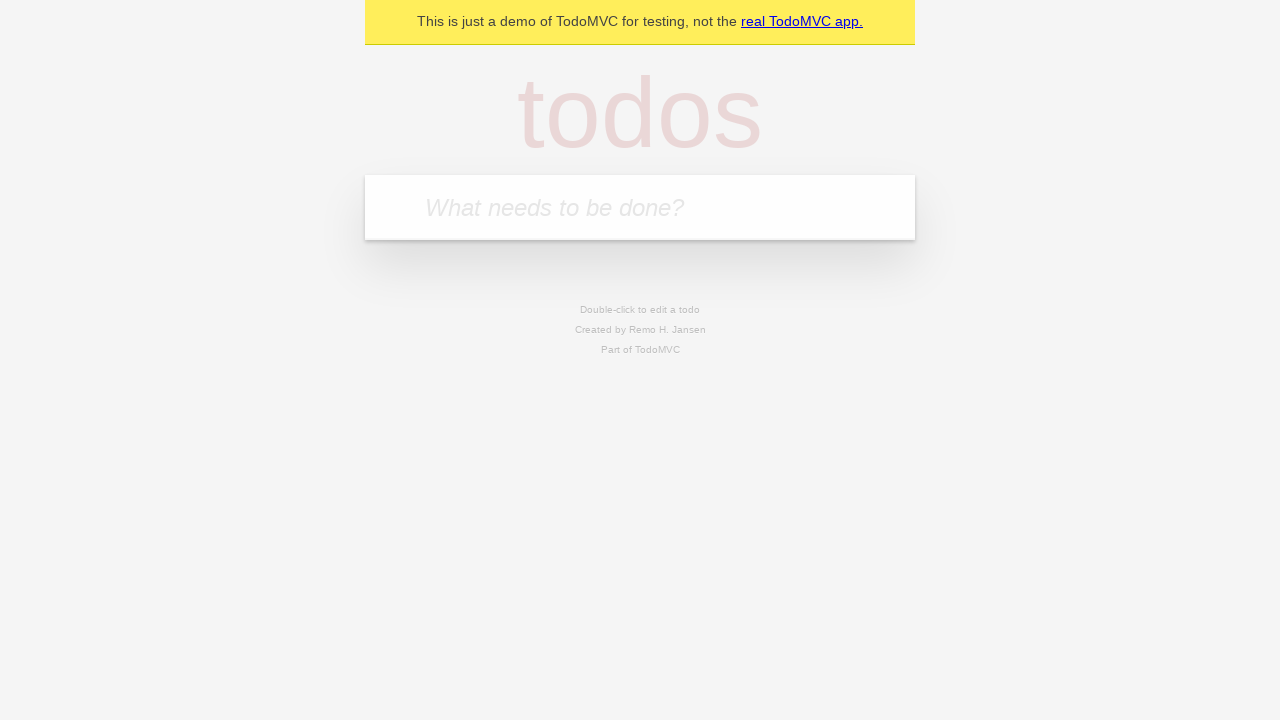

Filled new todo field with 'Book doctor appointment' on .new-todo
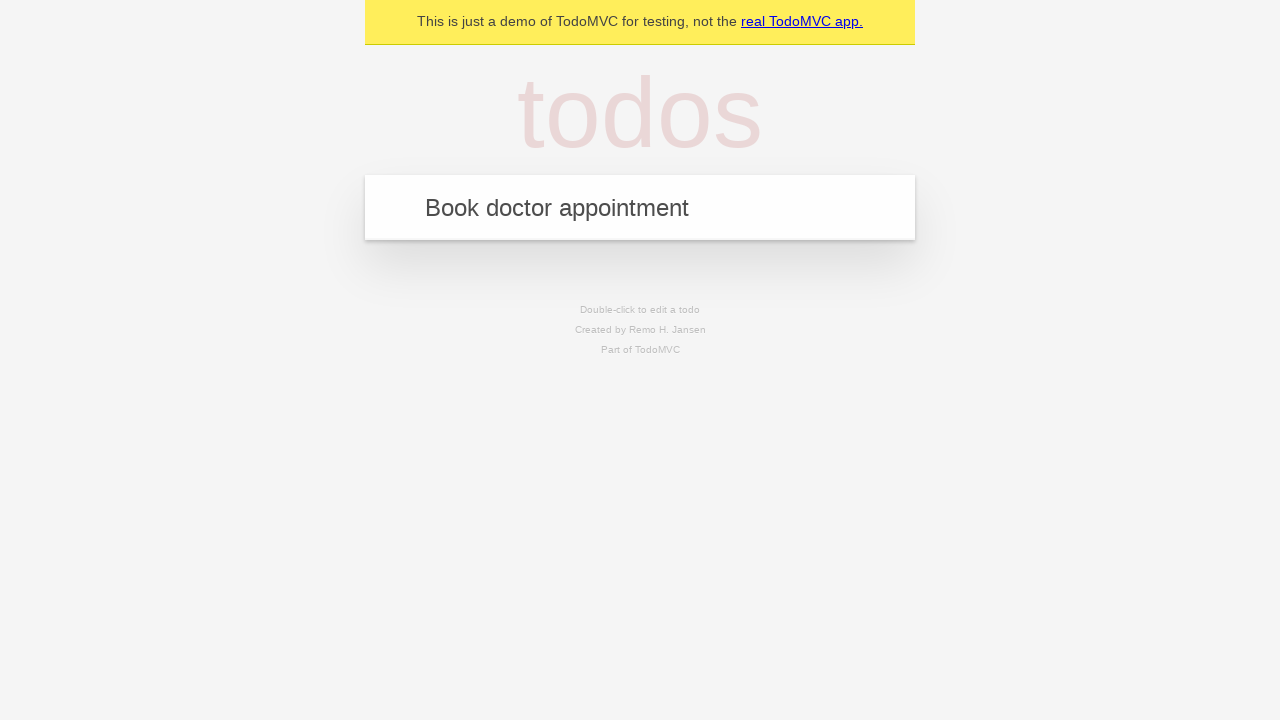

Pressed Enter to create first todo item
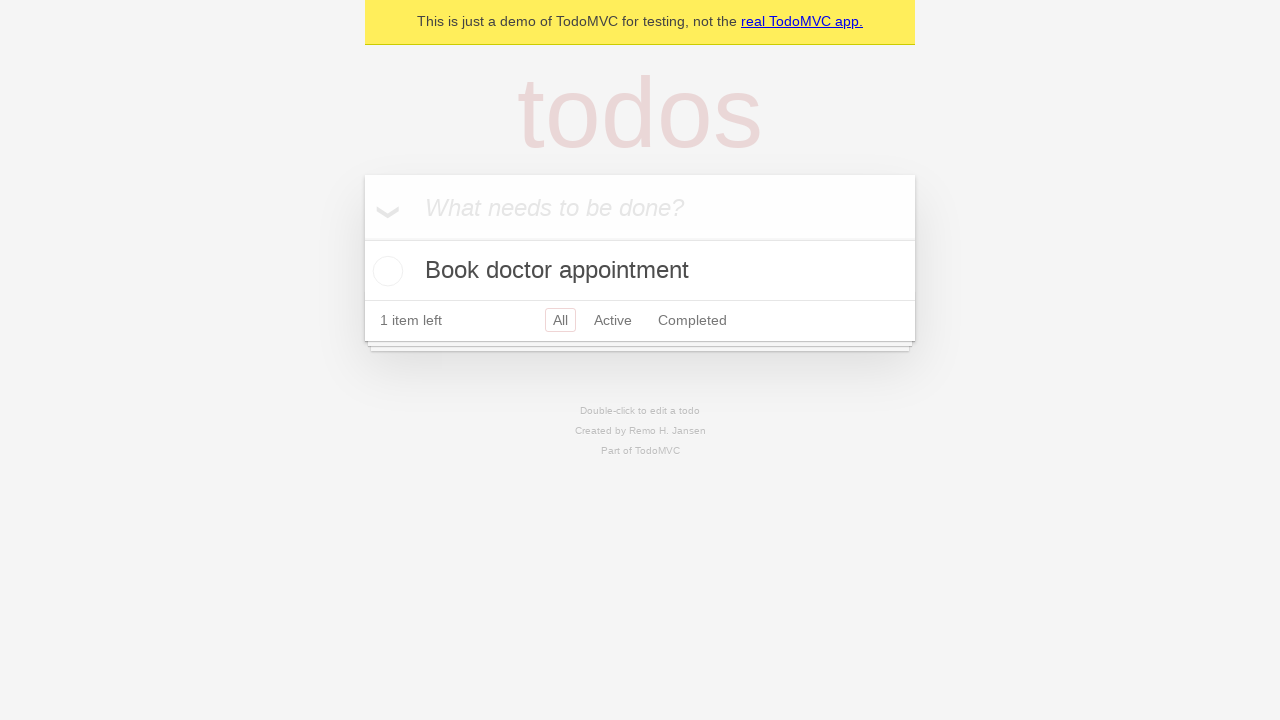

Filled new todo field with 'Buy birthday gift for Mom' on .new-todo
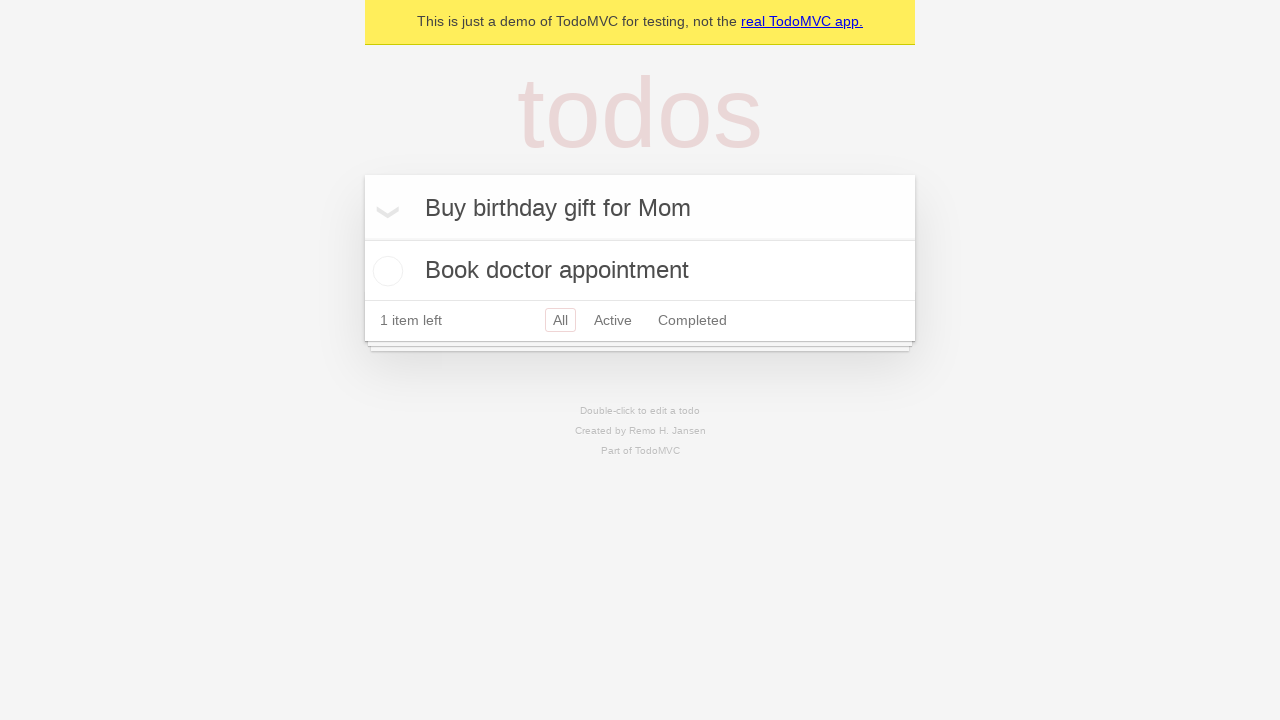

Pressed Enter to create second todo item
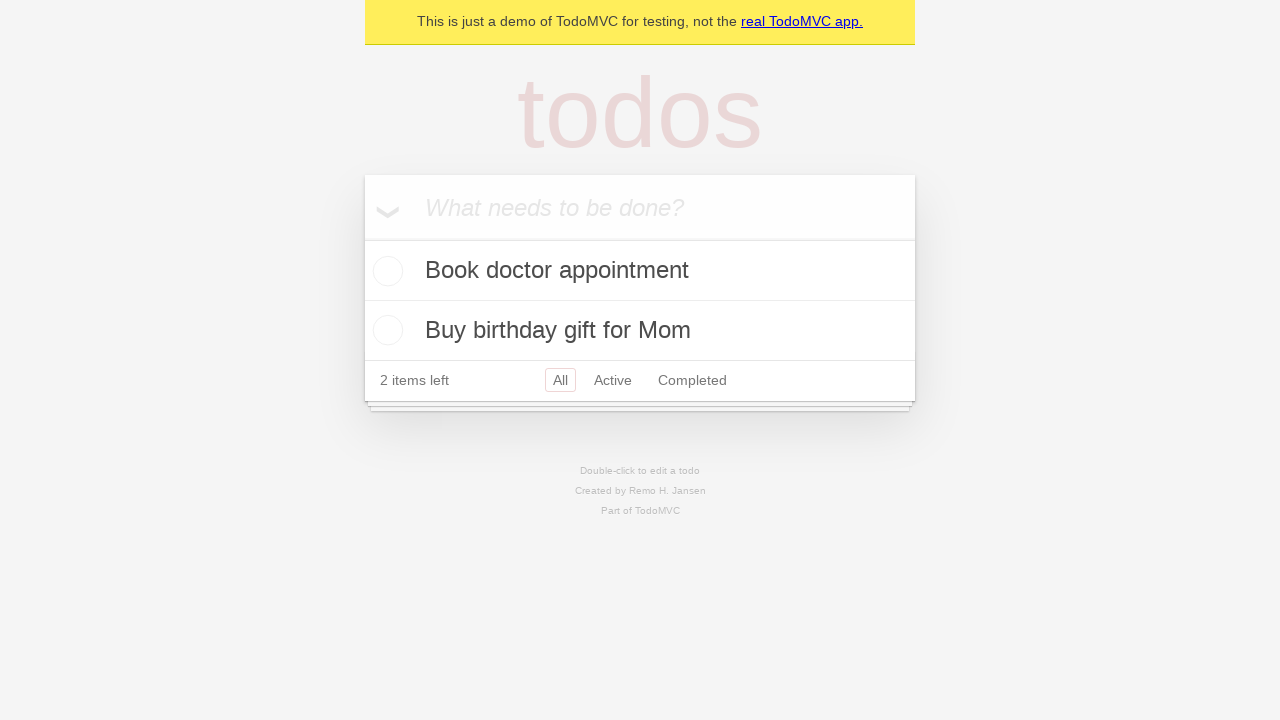

Filled new todo field with 'Find place for vacation' on .new-todo
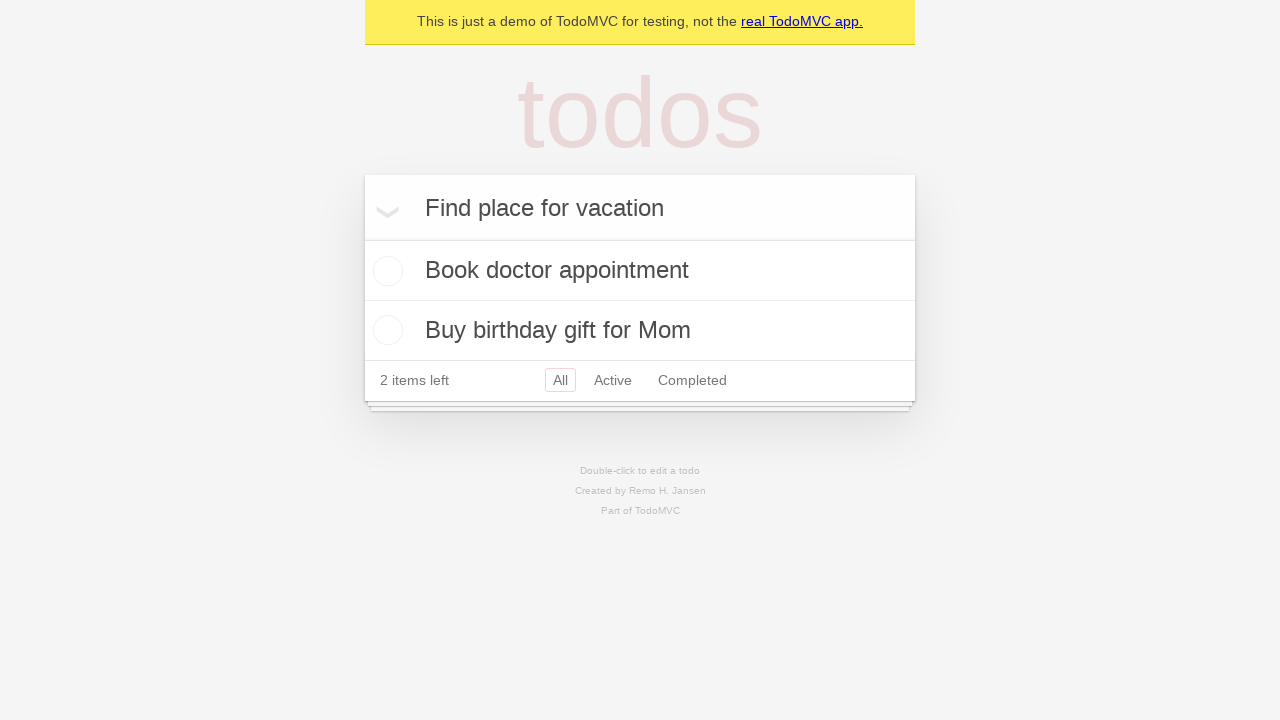

Pressed Enter to create third todo item
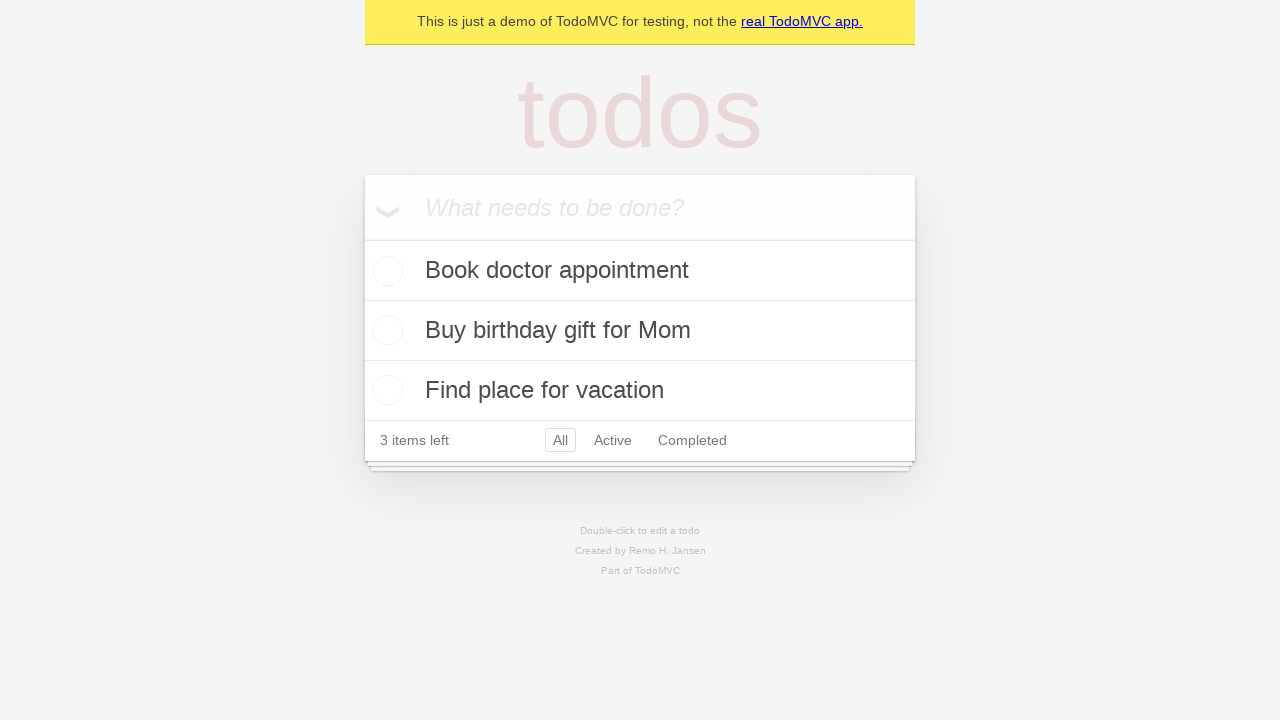

Waited for all three todo items to load
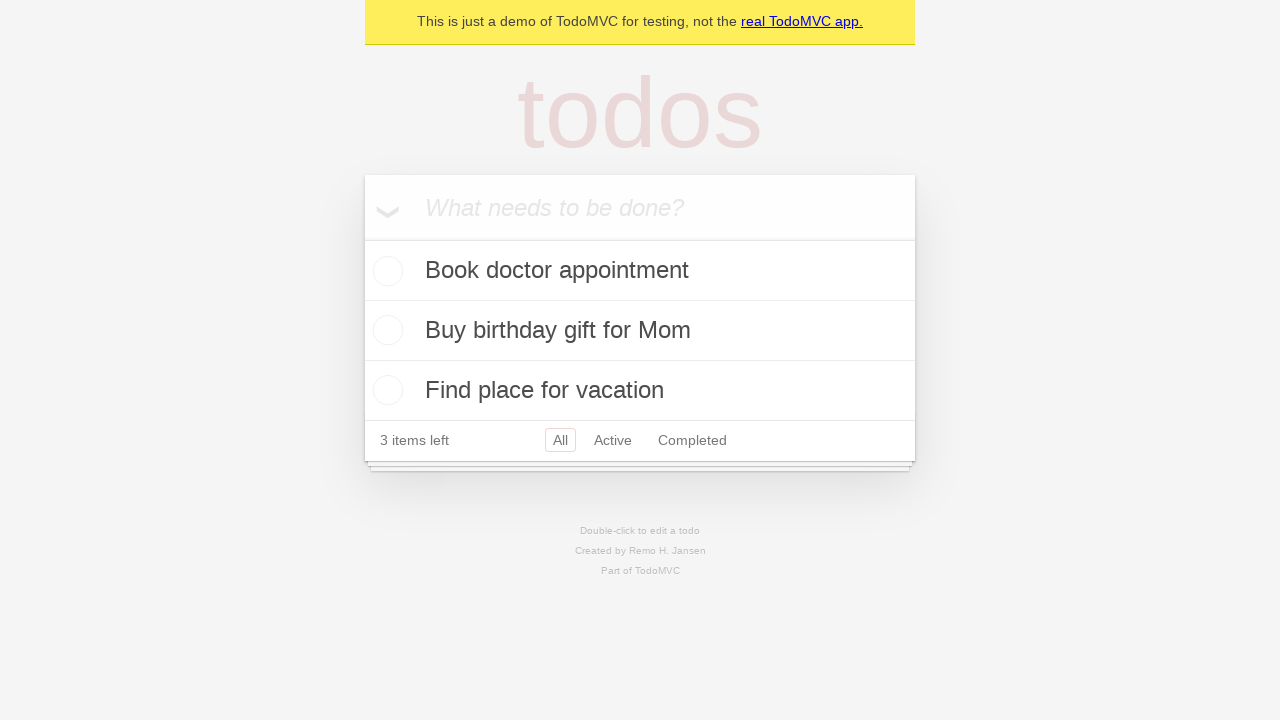

Clicked checkbox to mark second todo as completed at (385, 330) on .todo-list li:nth-child(2) .toggle
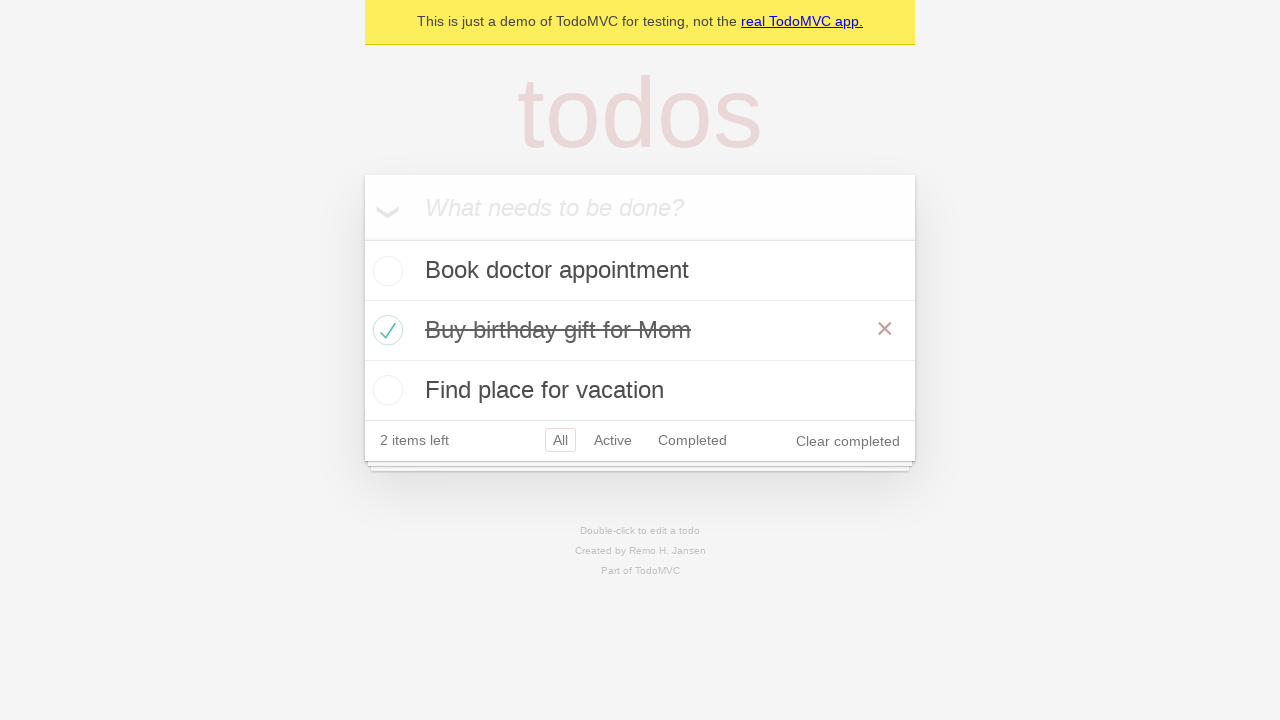

Clicked on active filter to show only active items at (613, 440) on a[href="#/active"]
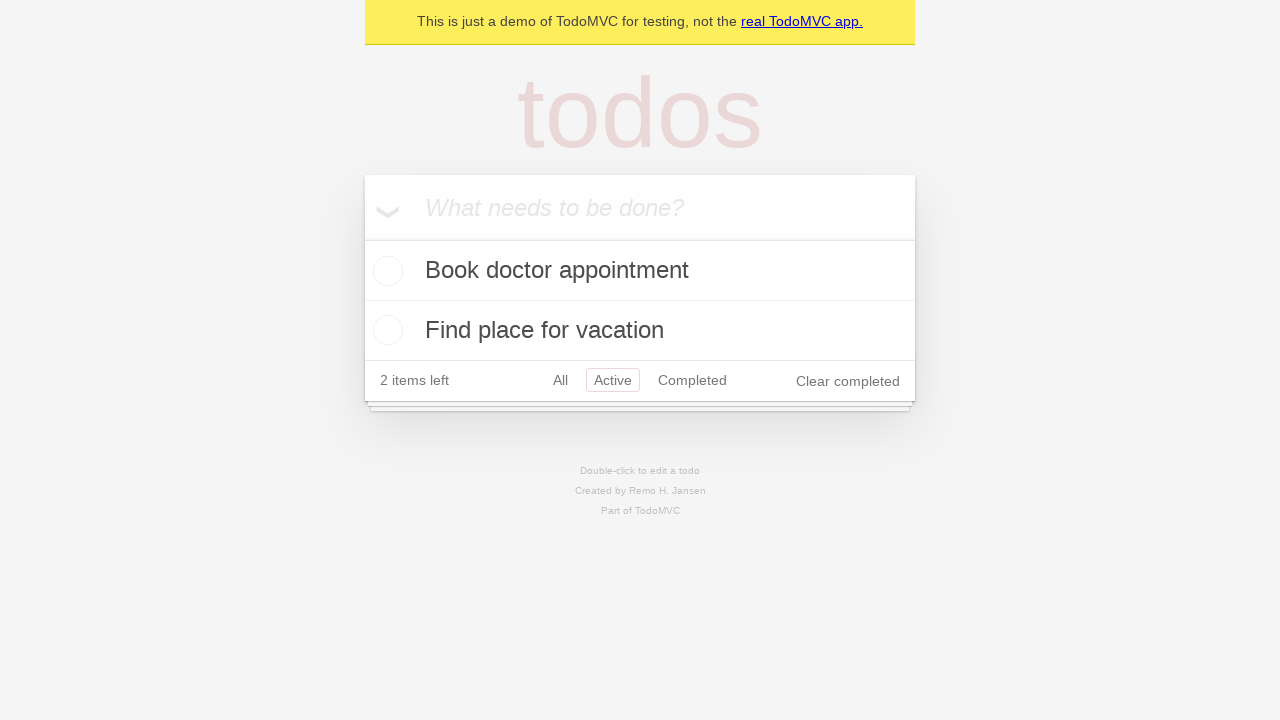

Clicked on completed filter to show only completed items at (692, 380) on a[href="#/completed"]
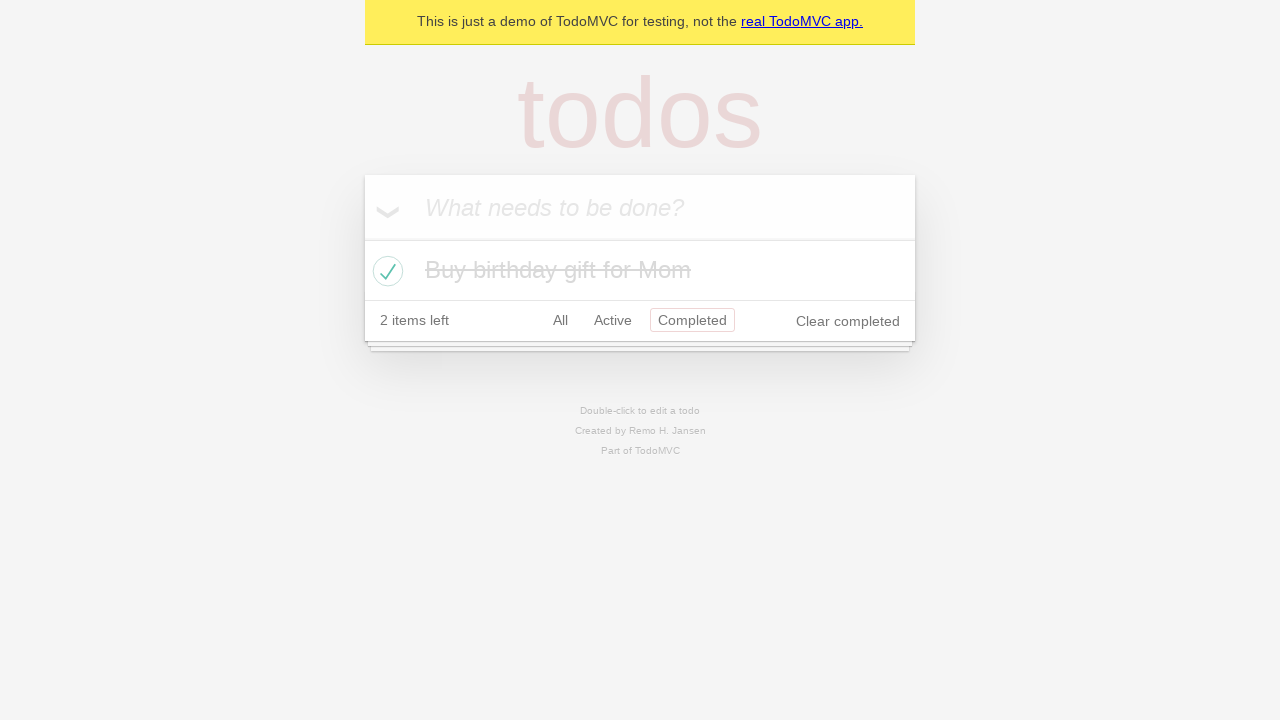

Clicked on all filter to show all items at (560, 320) on a[href="#/"]
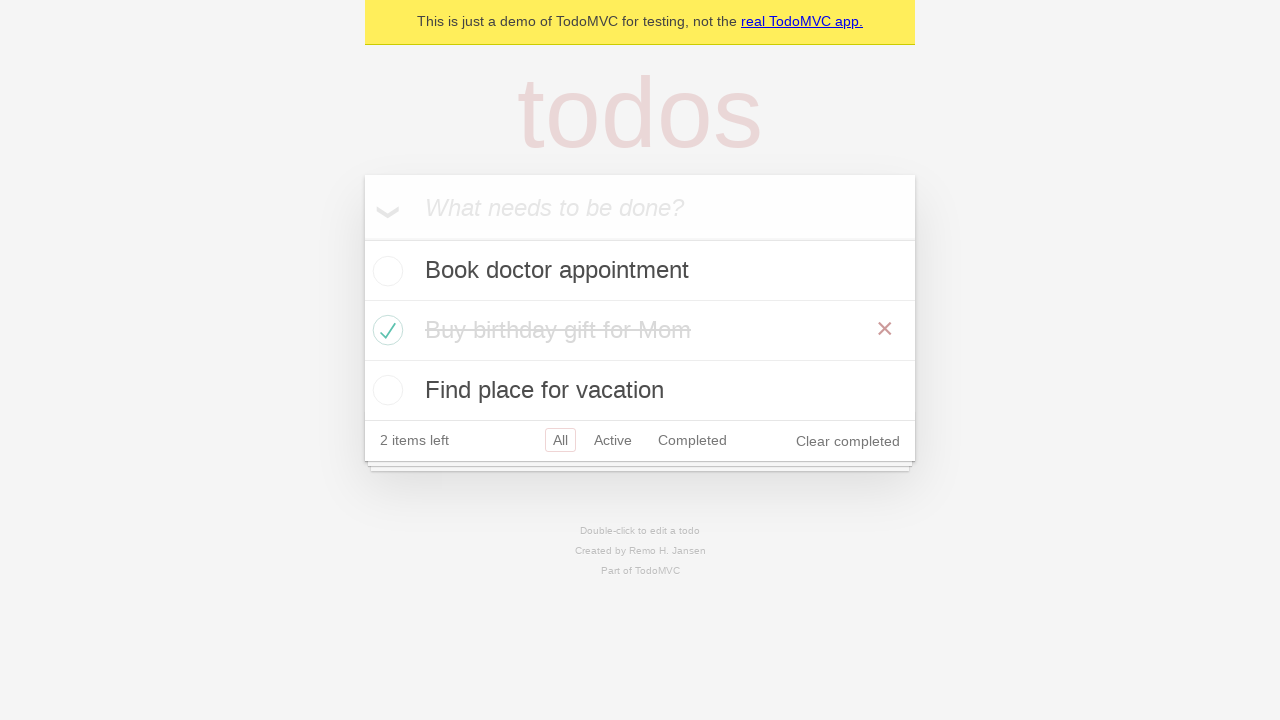

Waited for all three todo items to be visible again
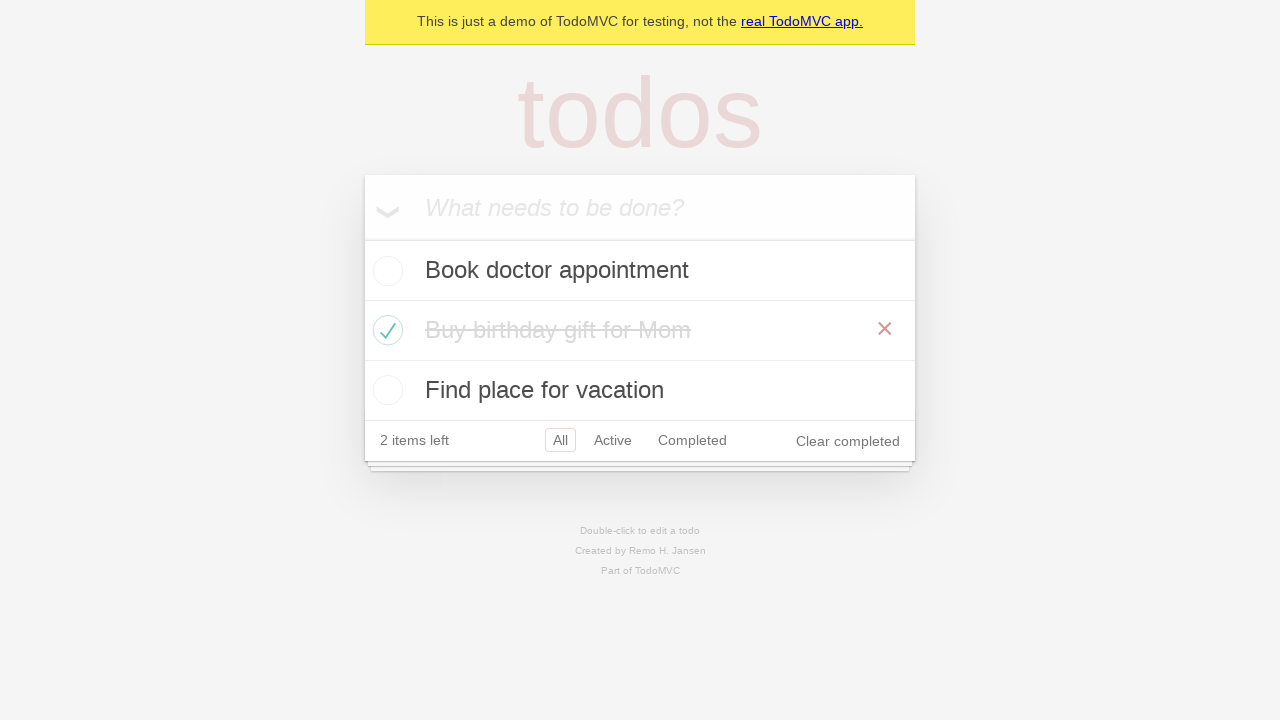

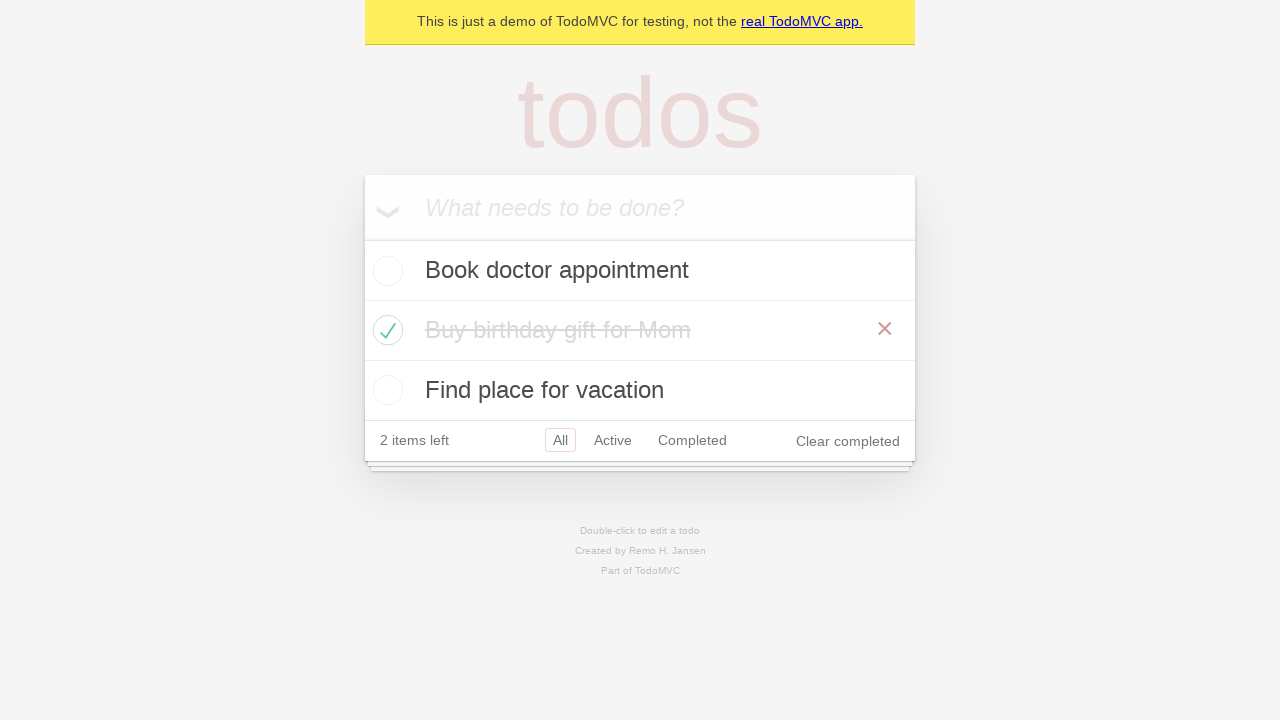